Tests table pagination functionality by navigating through multiple pages of a smart table using the next page button

Starting URL: https://rori4.github.io/selenium-practice/#/pages/tables/smart-table

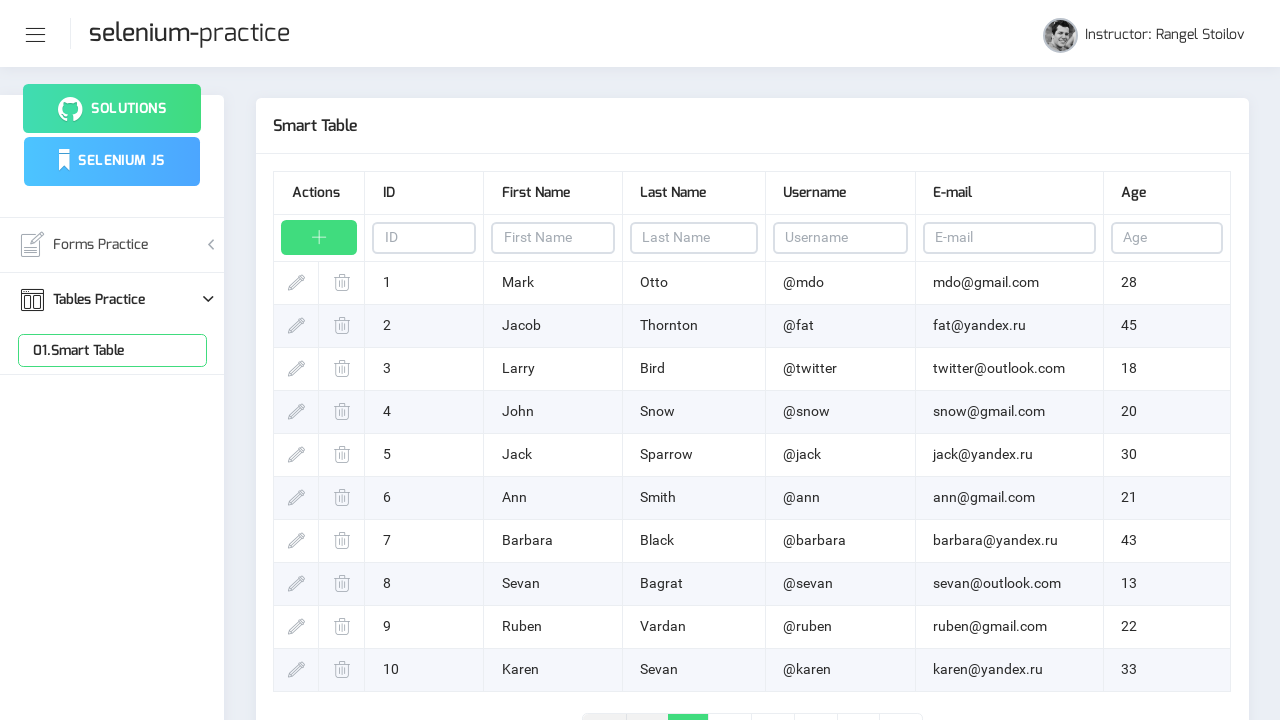

Waited for table rows to load on initial page
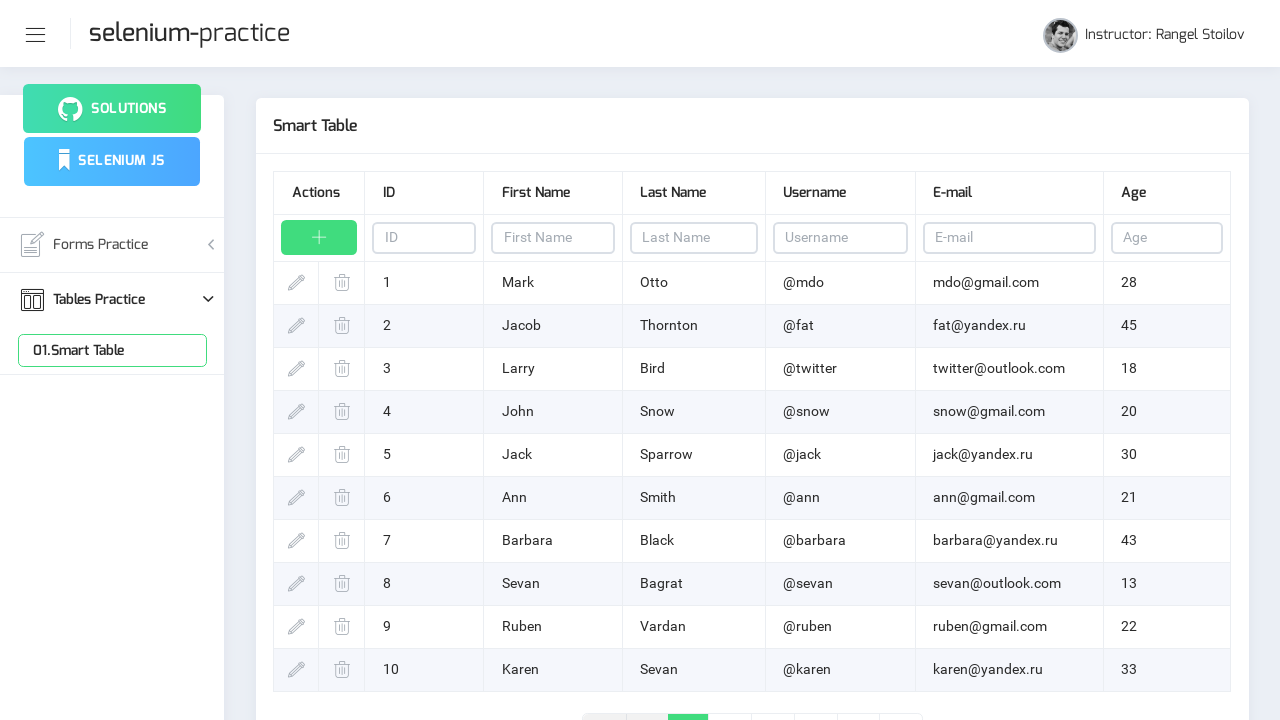

Verified table rows are present on current page
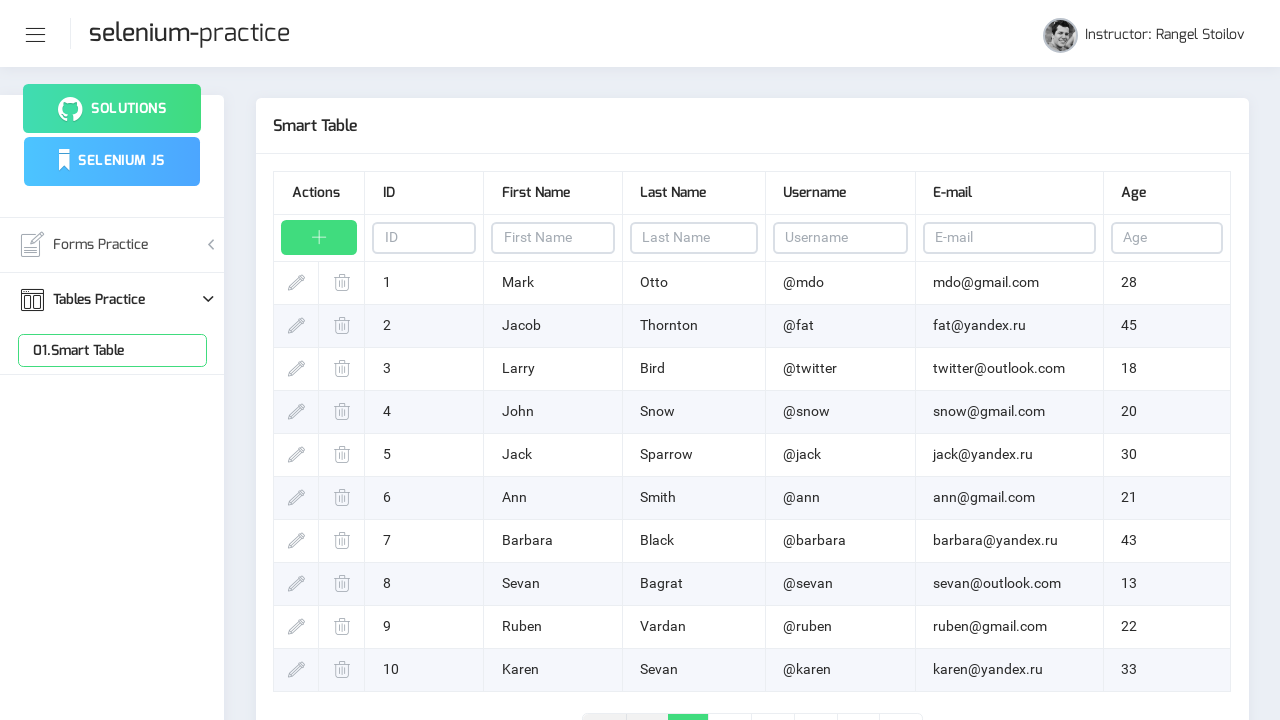

Clicked next page button to navigate to next page at (858, 701) on .page-link-next
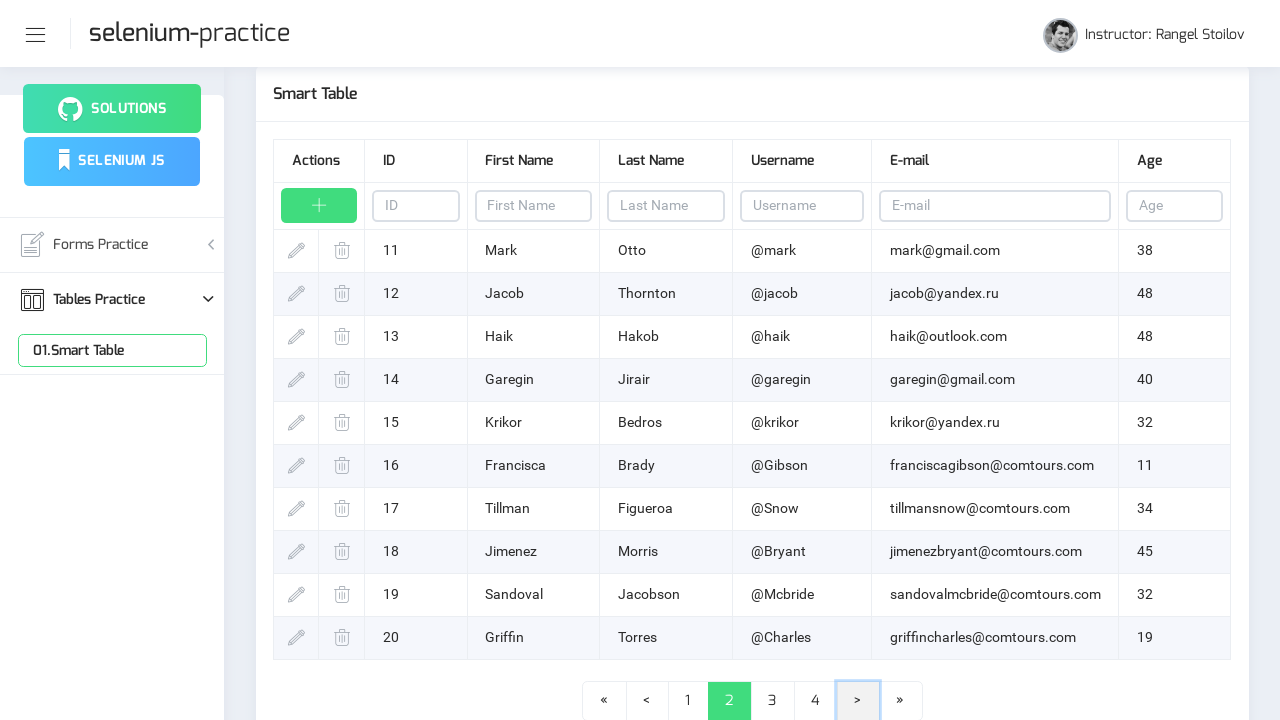

Waited for page transition to complete
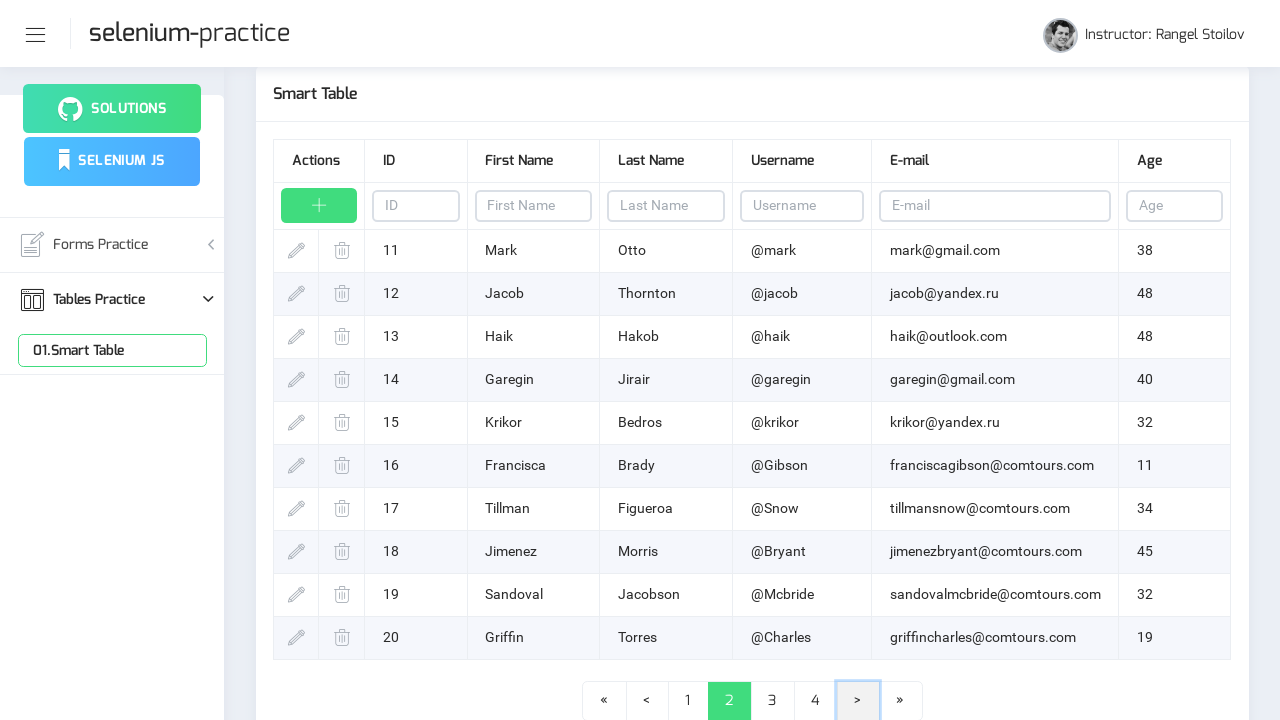

Verified table rows are present on current page
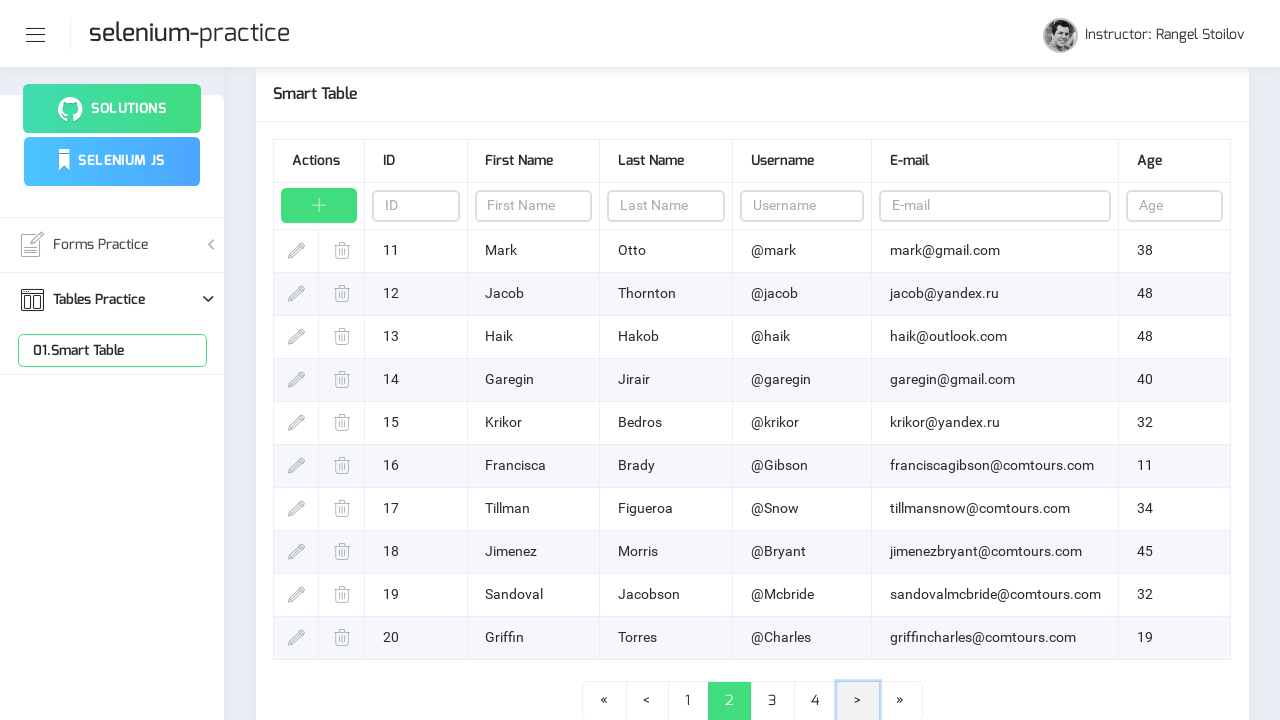

Clicked next page button to navigate to next page at (858, 701) on .page-link-next
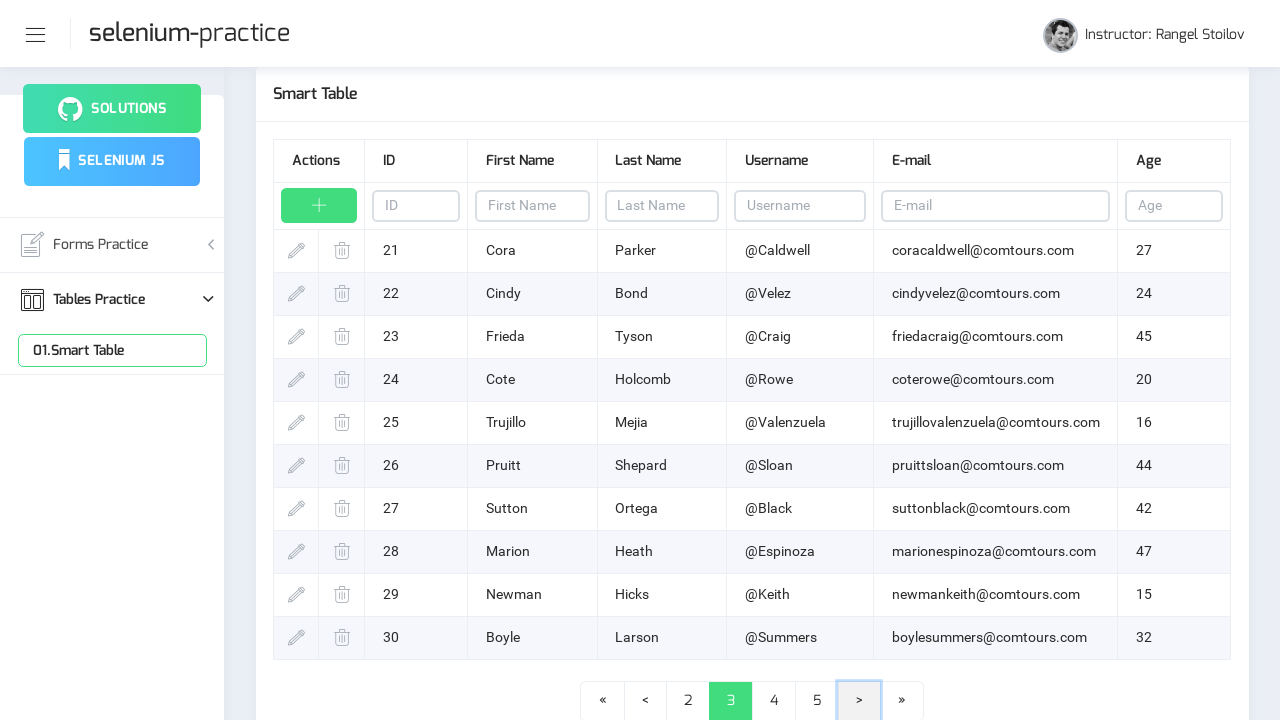

Waited for page transition to complete
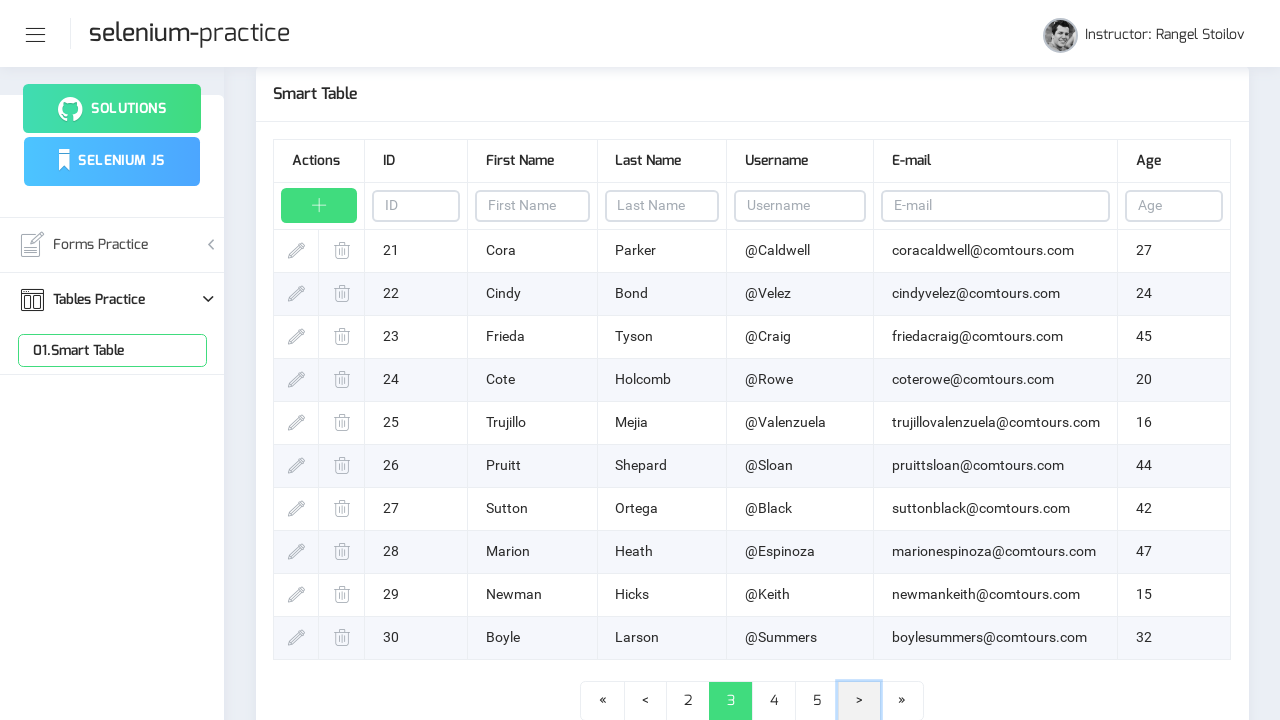

Verified table rows are present on current page
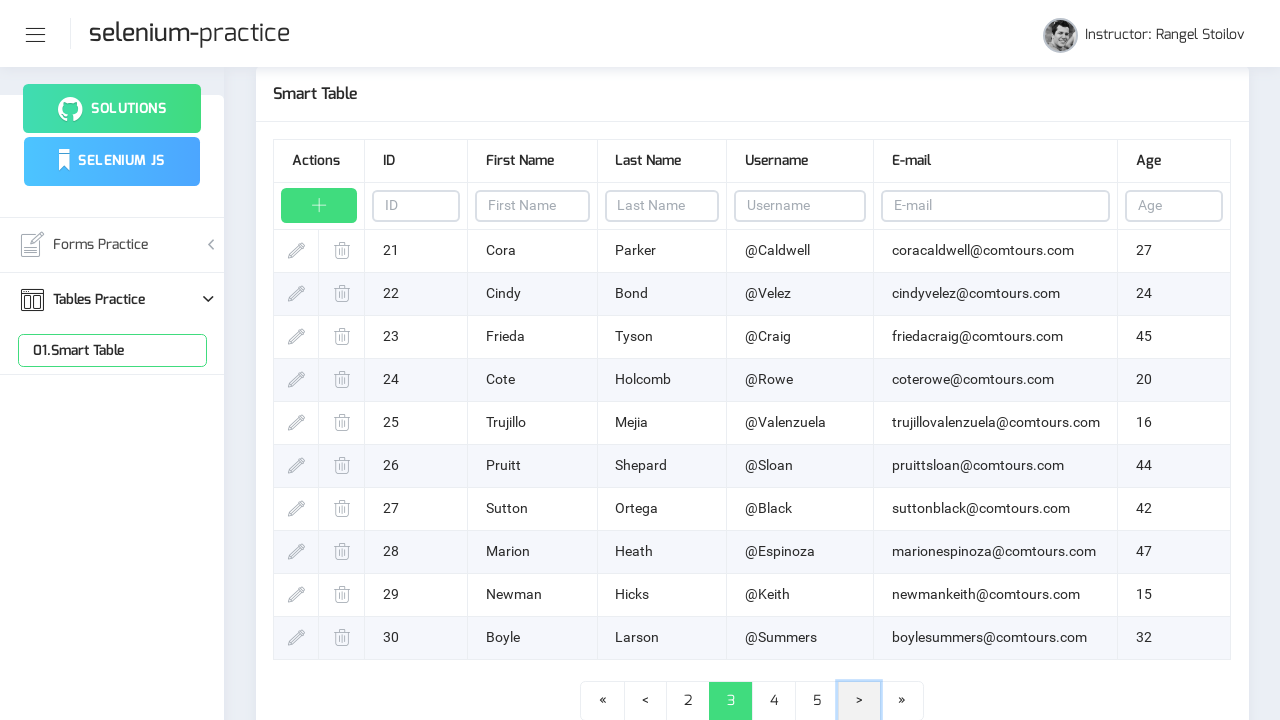

Clicked next page button to navigate to next page at (859, 701) on .page-link-next
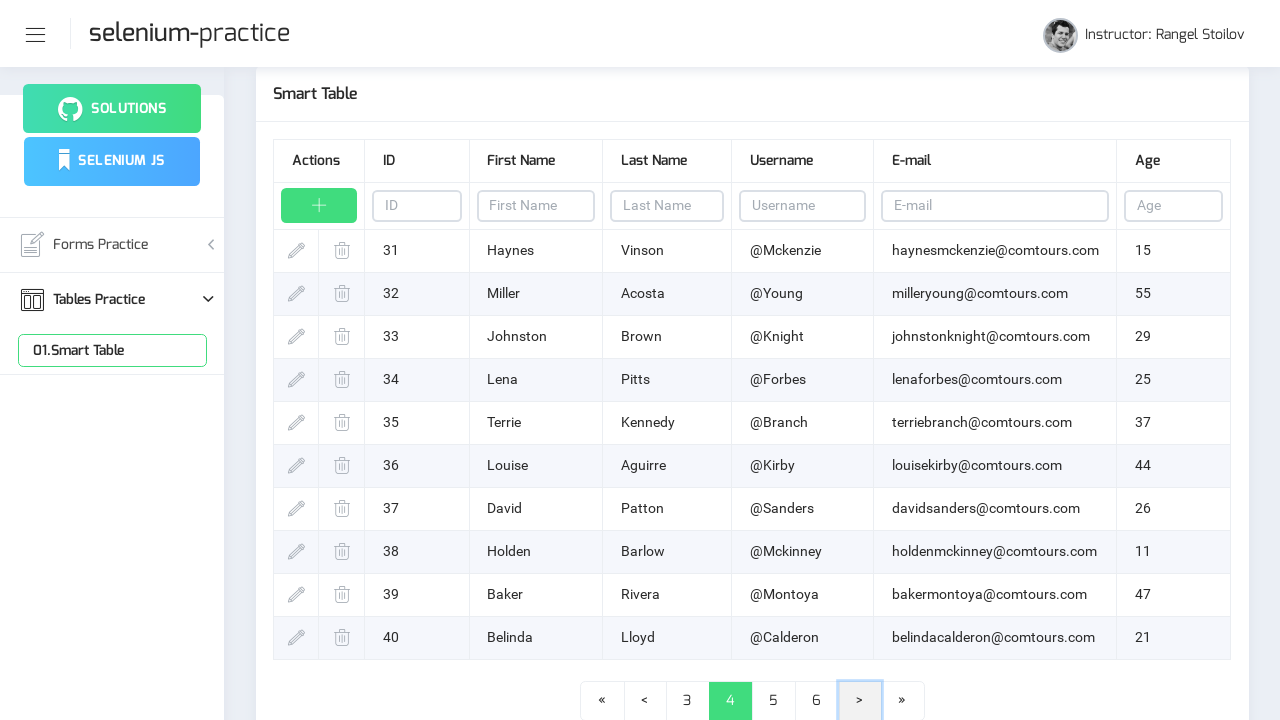

Waited for page transition to complete
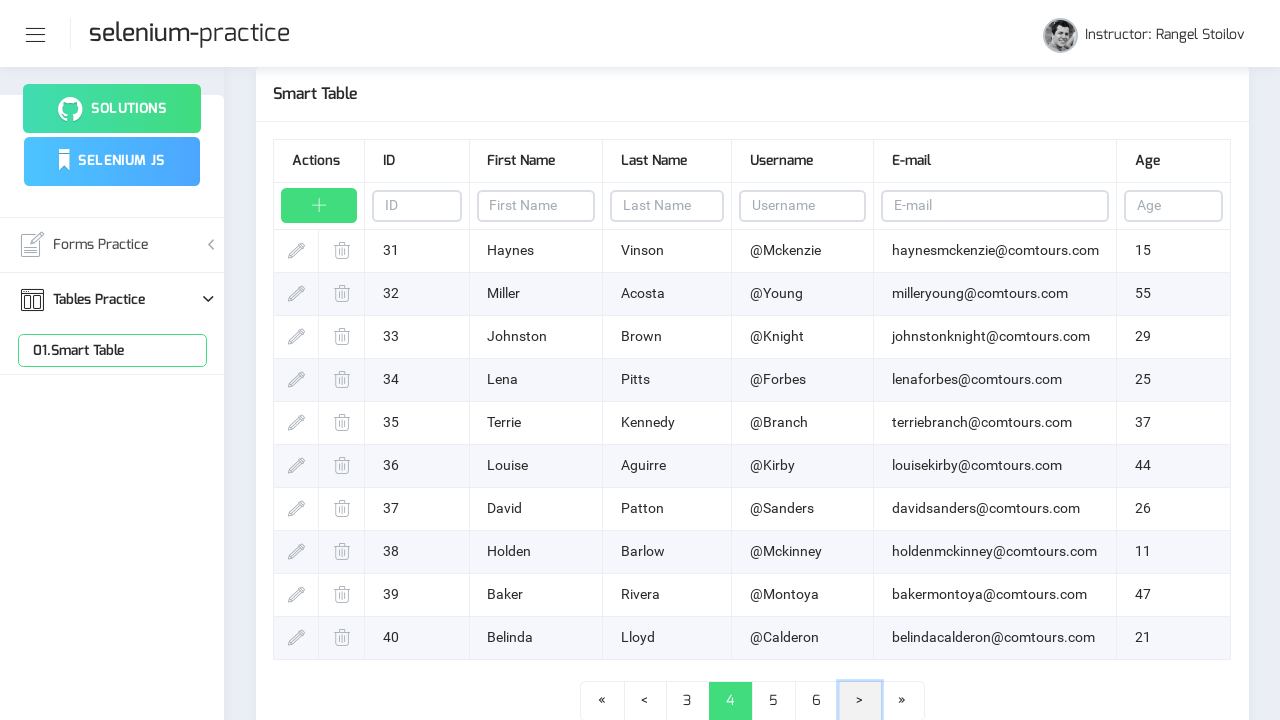

Verified table rows are present on current page
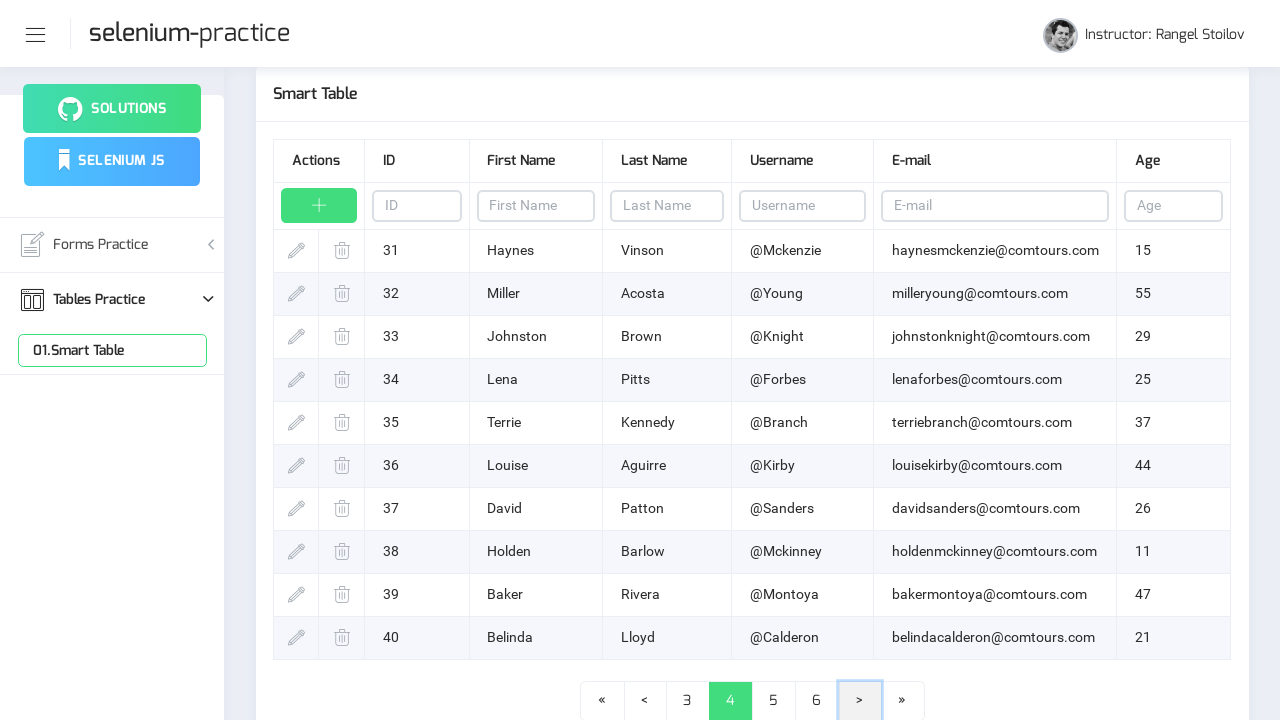

Clicked next page button to navigate to next page at (860, 701) on .page-link-next
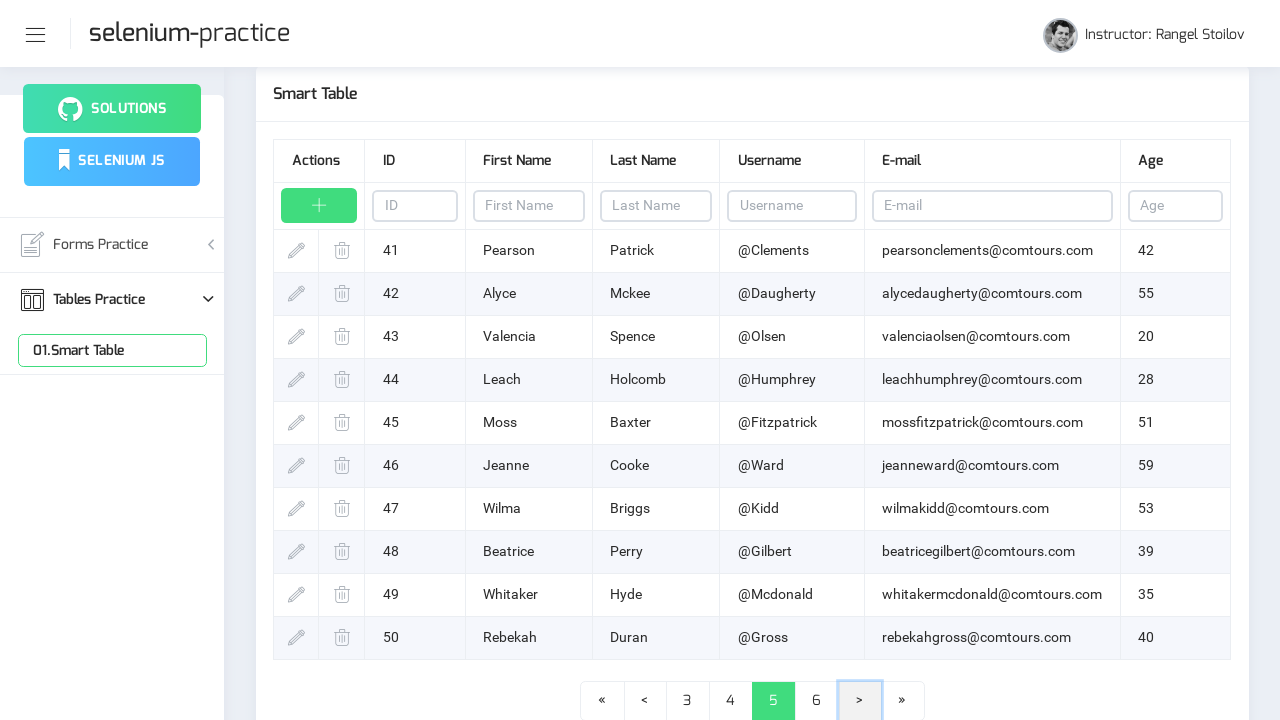

Waited for page transition to complete
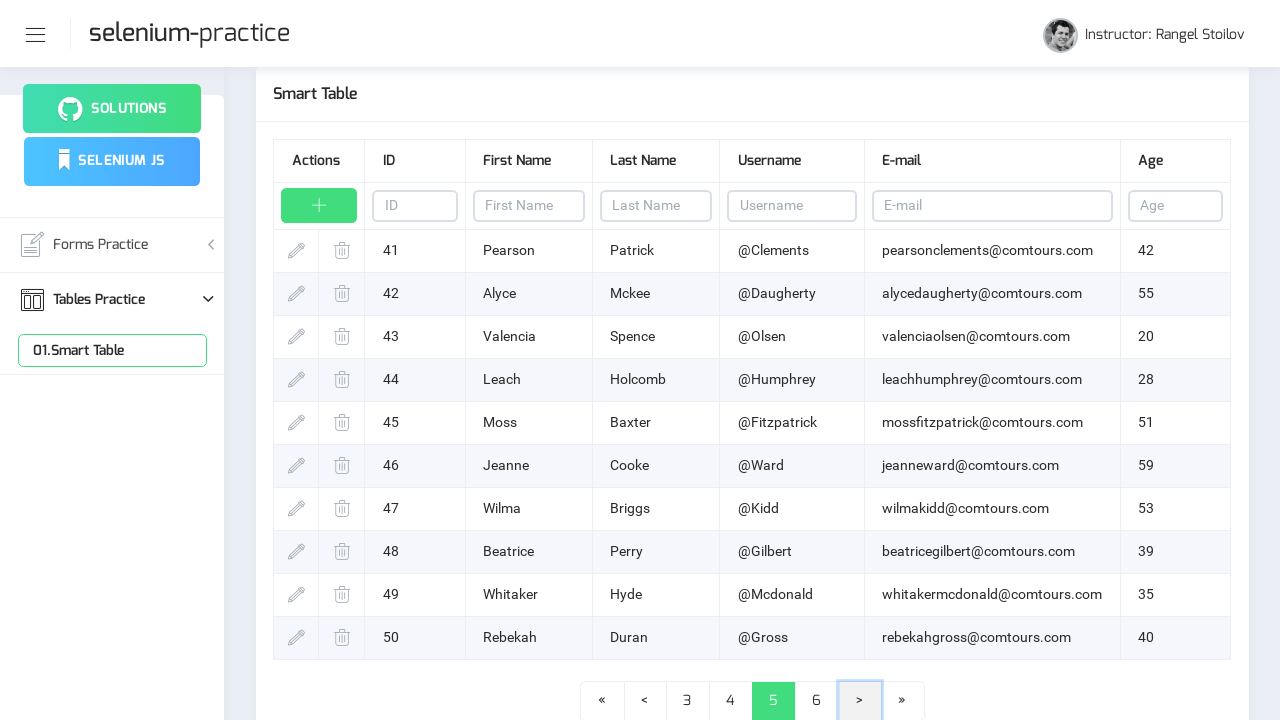

Verified table rows are present on current page
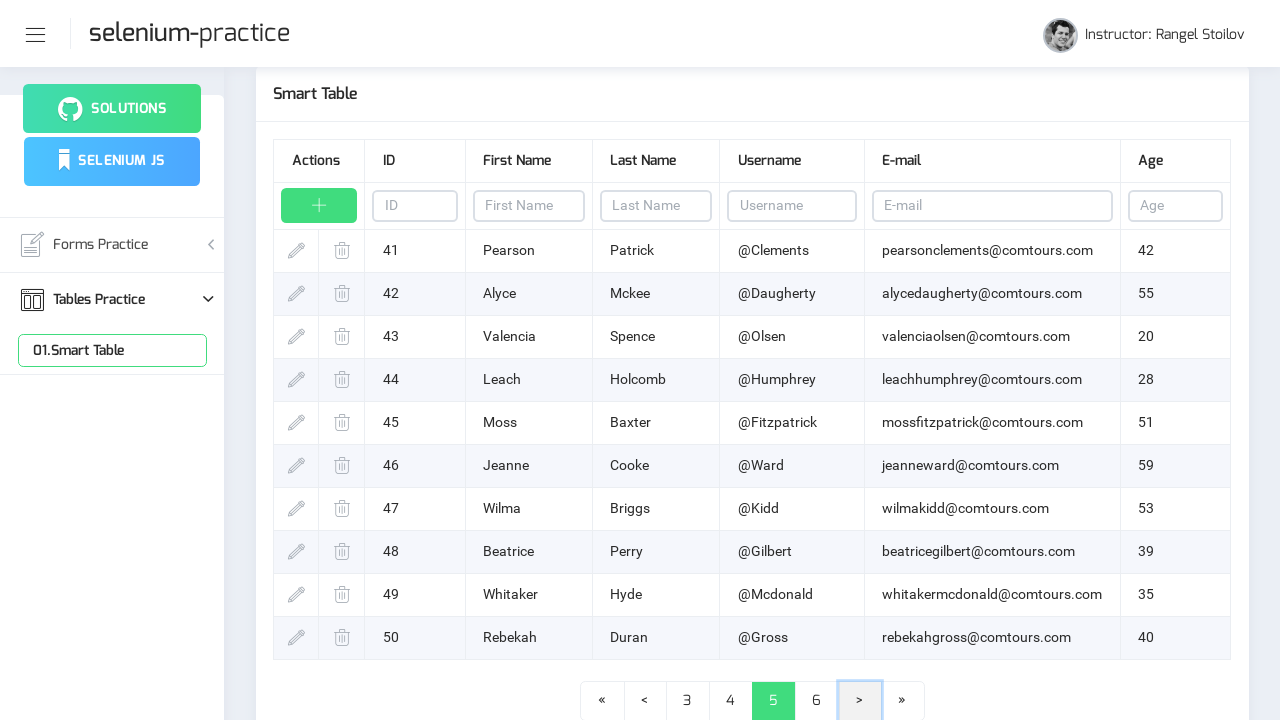

Clicked next page button to navigate to next page at (860, 701) on .page-link-next
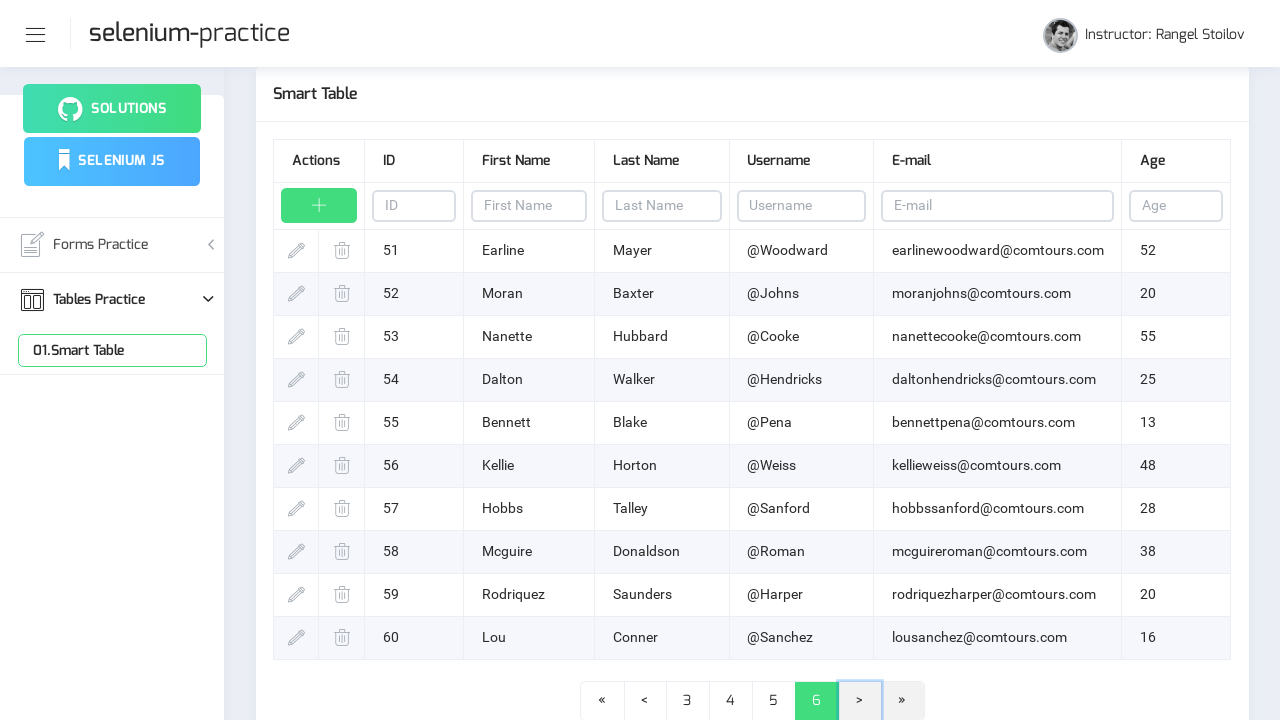

Waited for page transition to complete
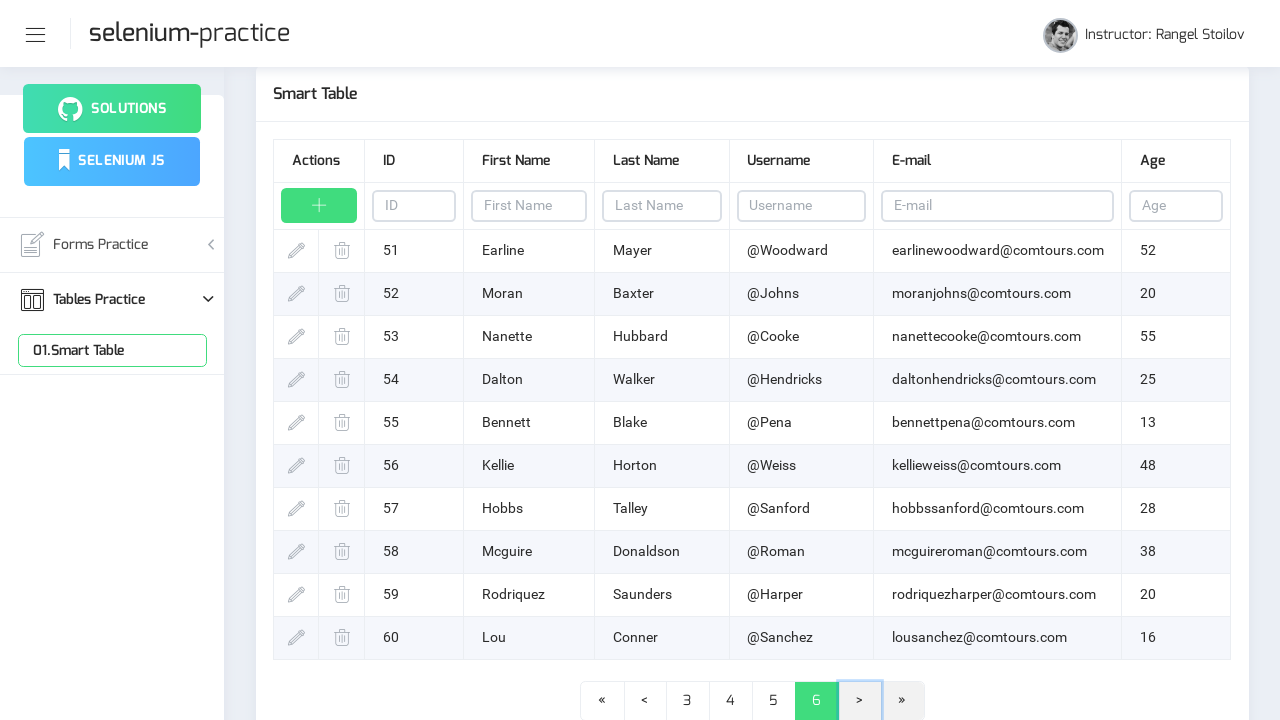

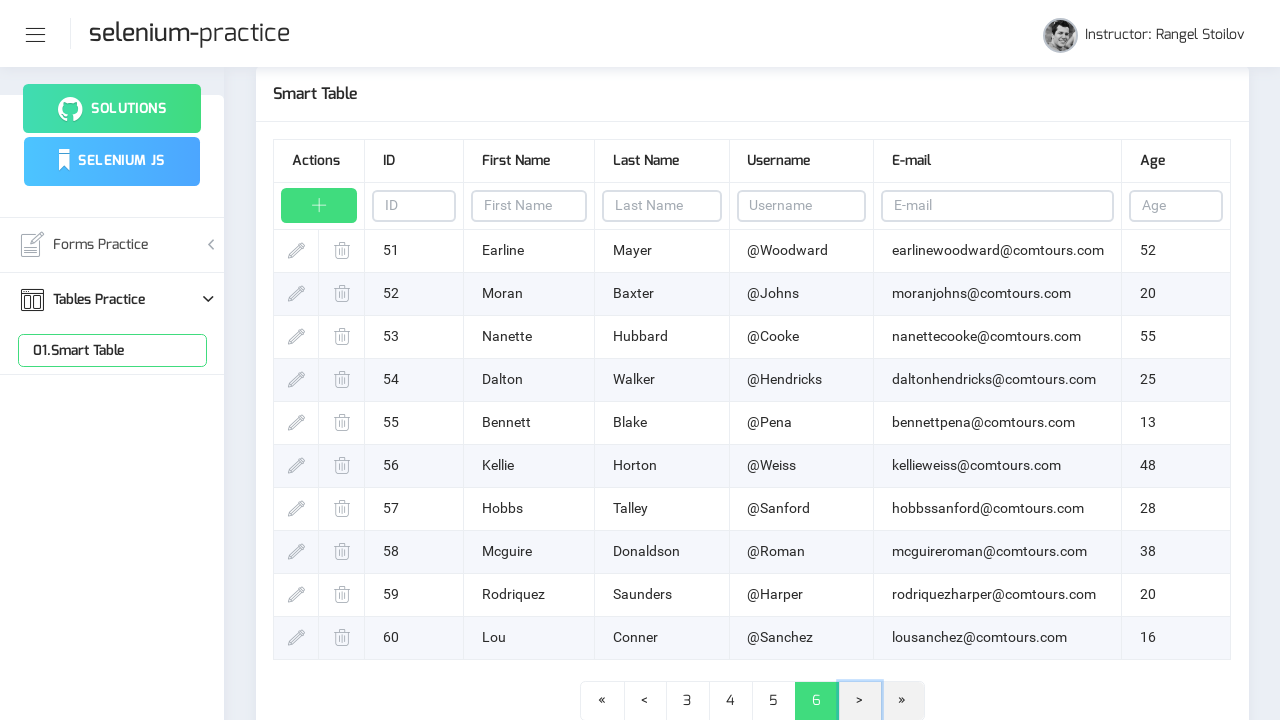